Tests that clicking on Shopping Cart without being logged in displays an error message about needing to log in

Starting URL: https://main.sharelane.com/cgi-bin/main.py

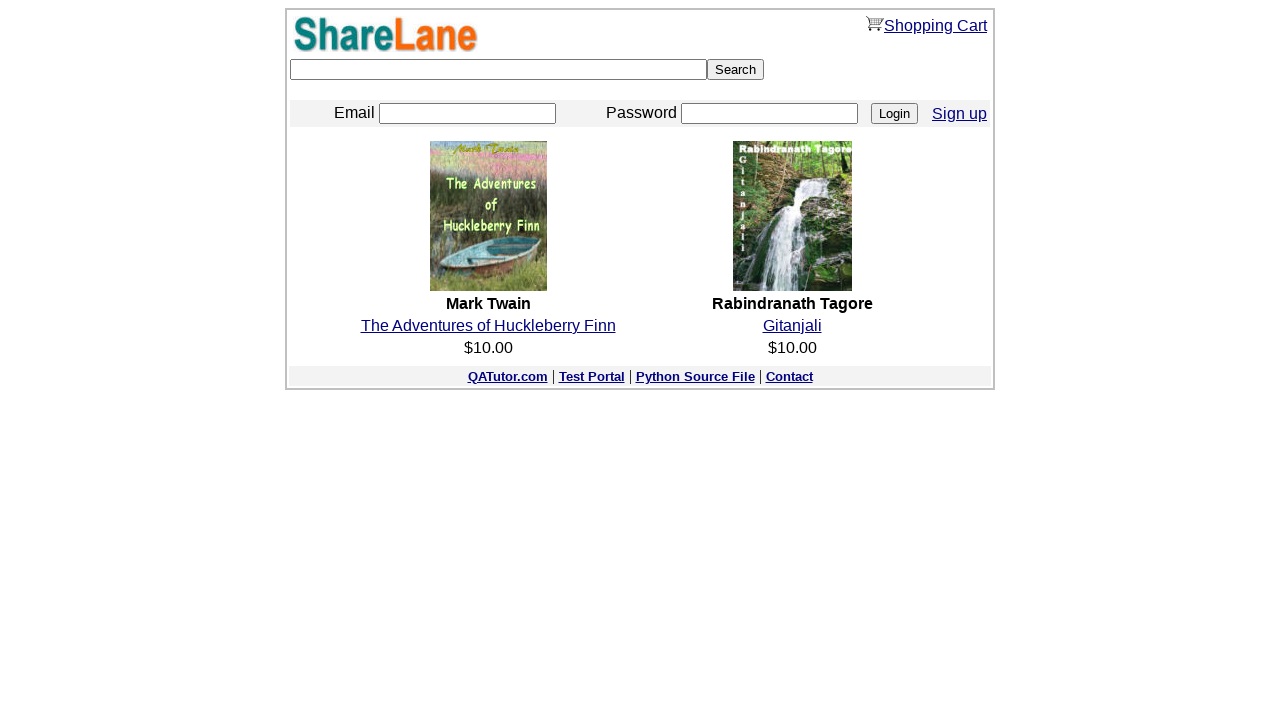

Navigated to ShareLane main page
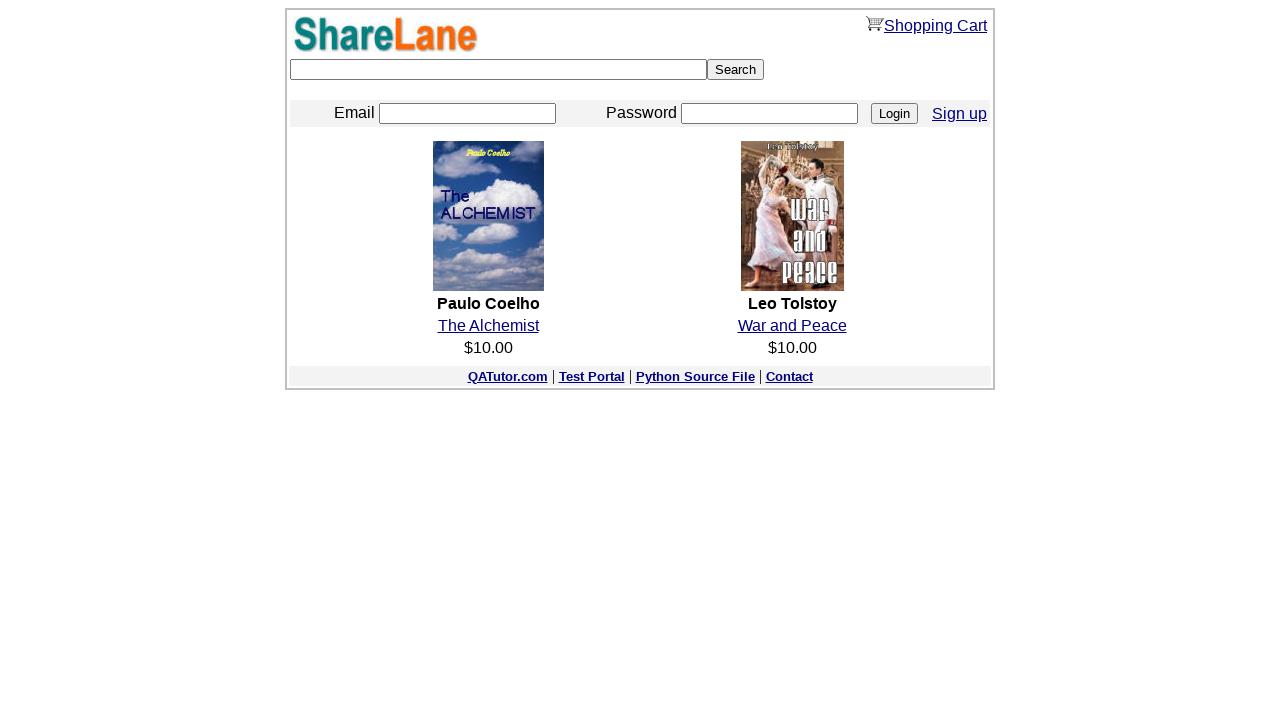

Clicked on Shopping Cart without being logged in at (875, 24) on text=Shopping Cart
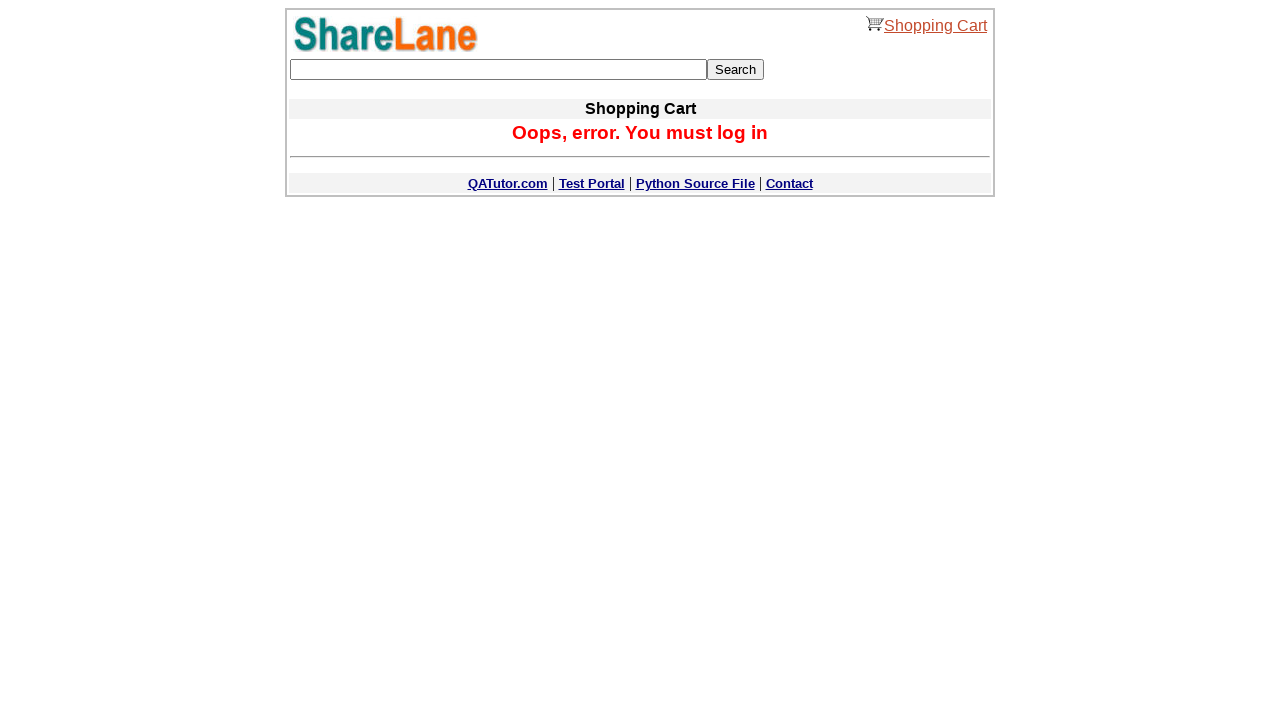

Error message about needing to log in appeared
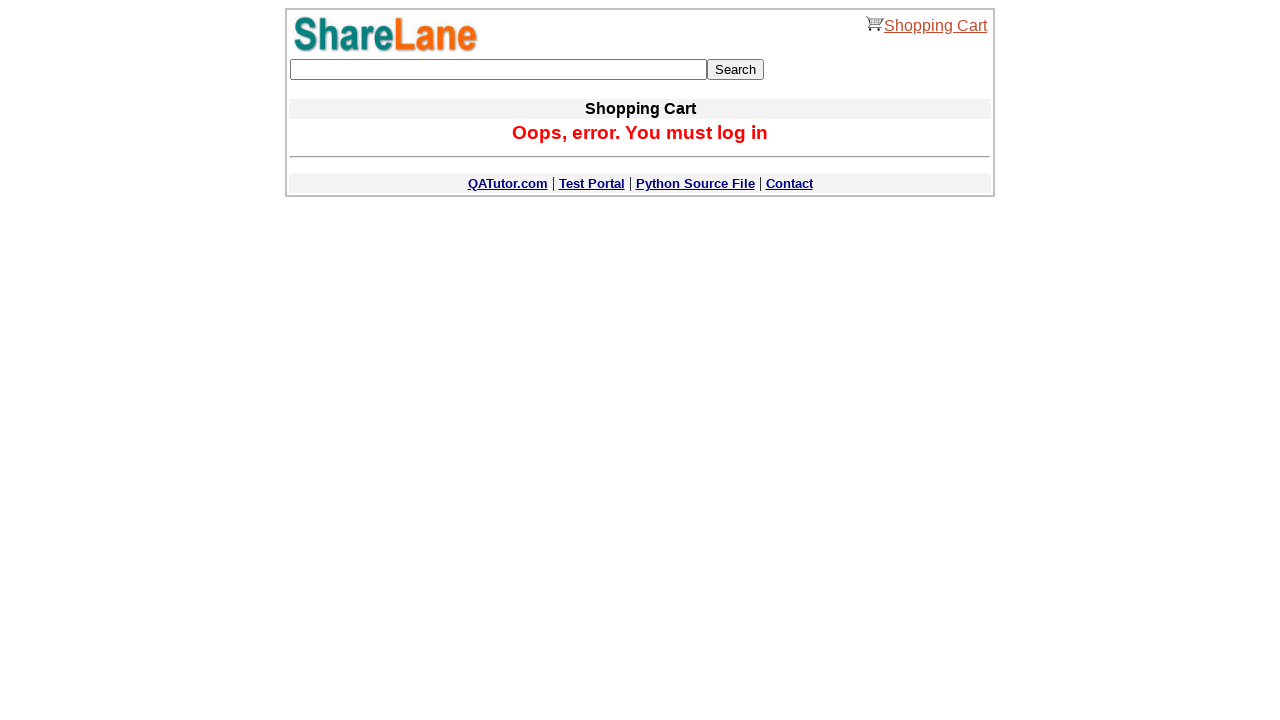

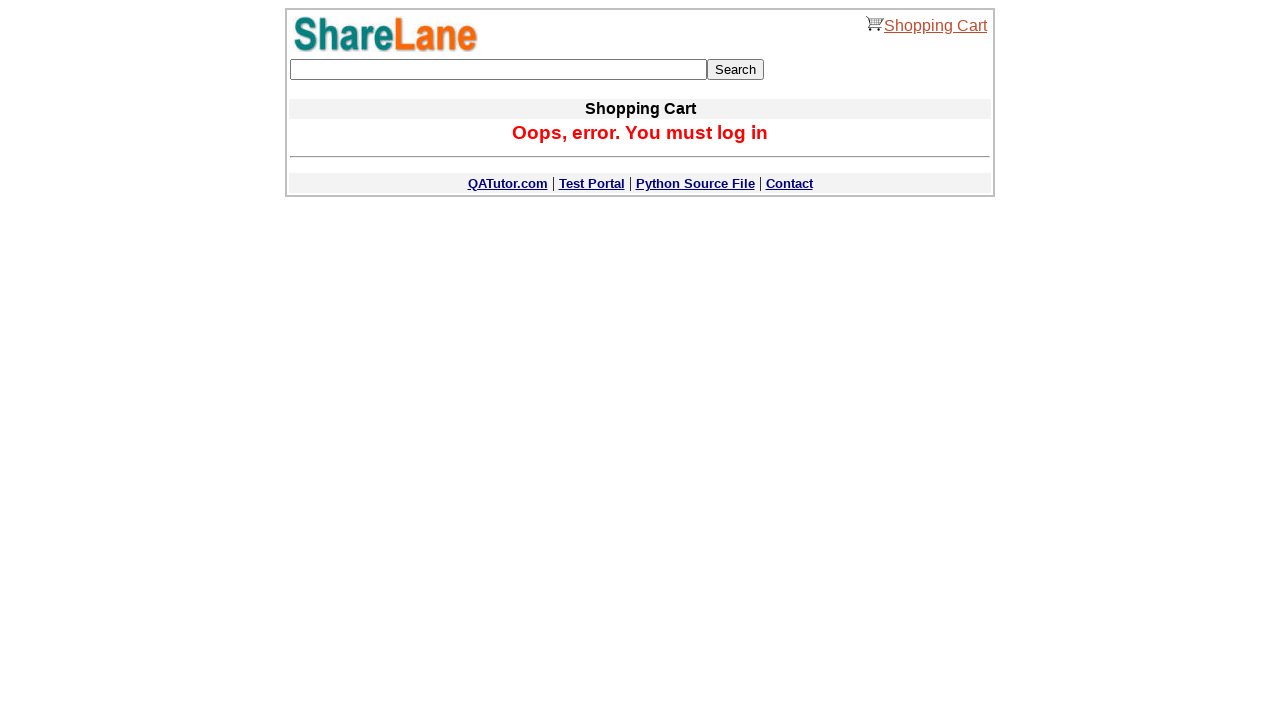